Tests drag and drop functionality by dragging an image element to a designated drop area

Starting URL: https://demo.automationtesting.in/Static.html

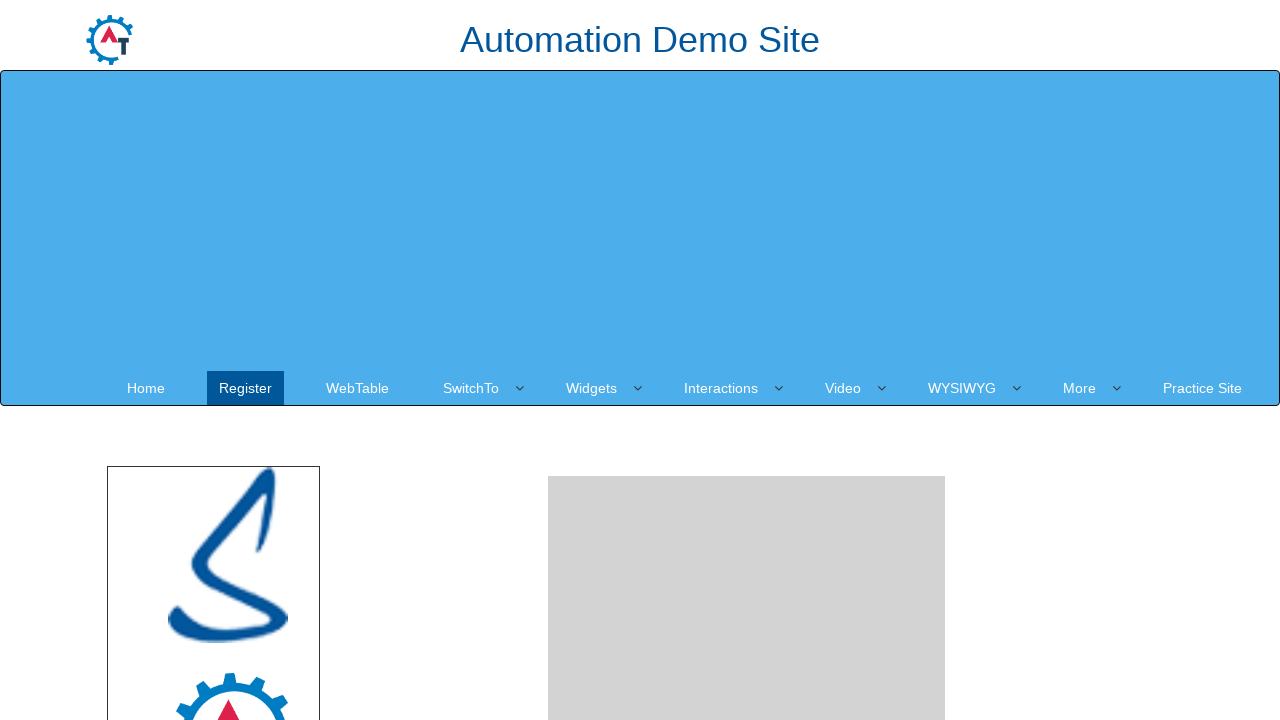

Located the draggable selenium logo image element
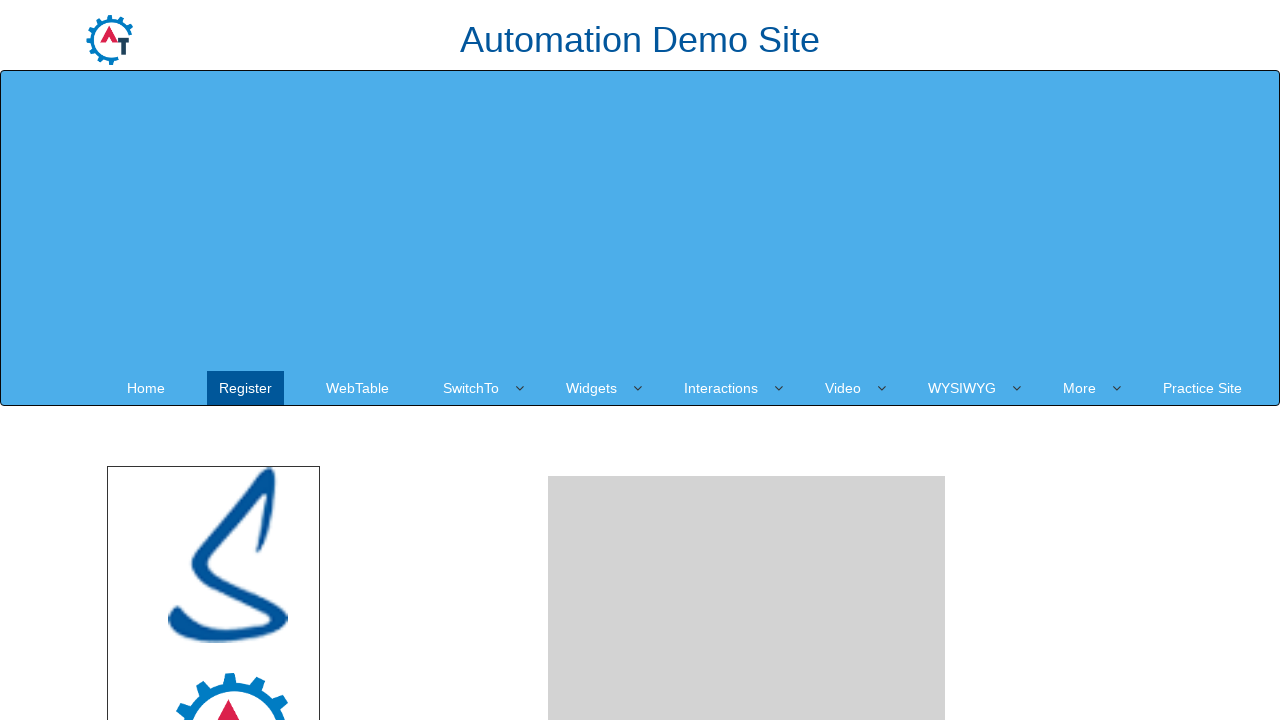

Located the drop target area element
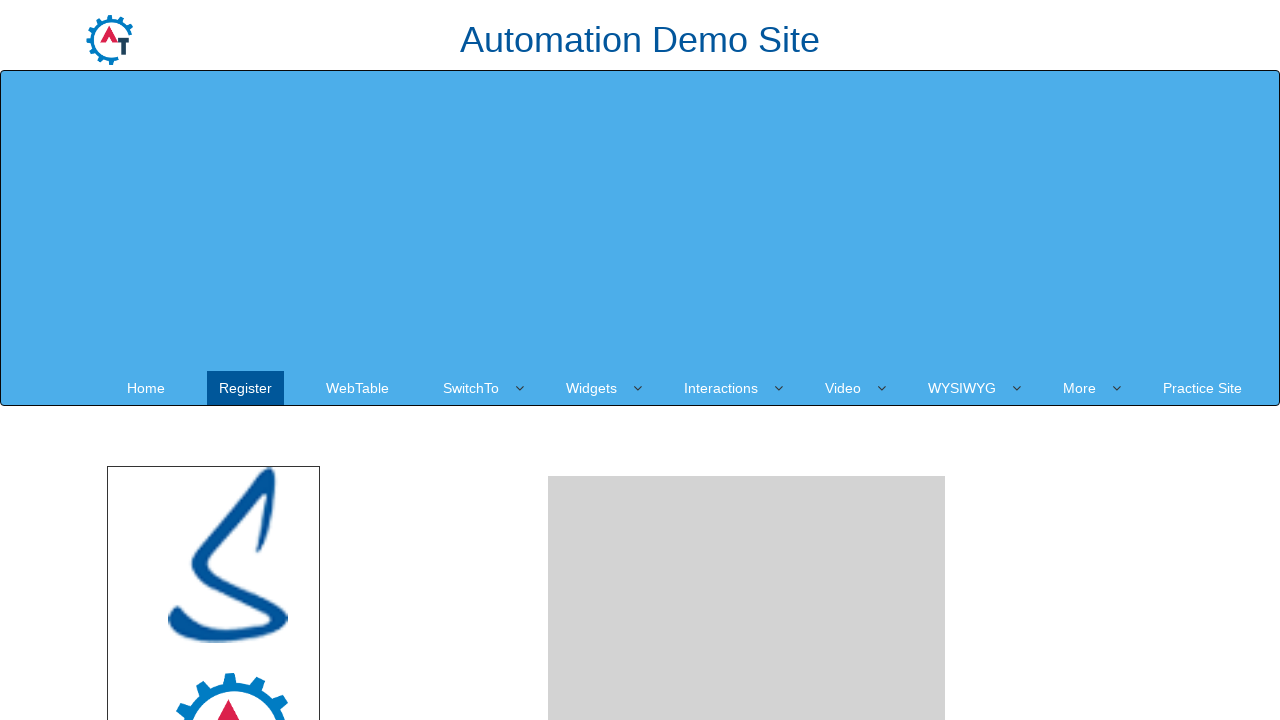

Dragged selenium logo image to drop area at (747, 240)
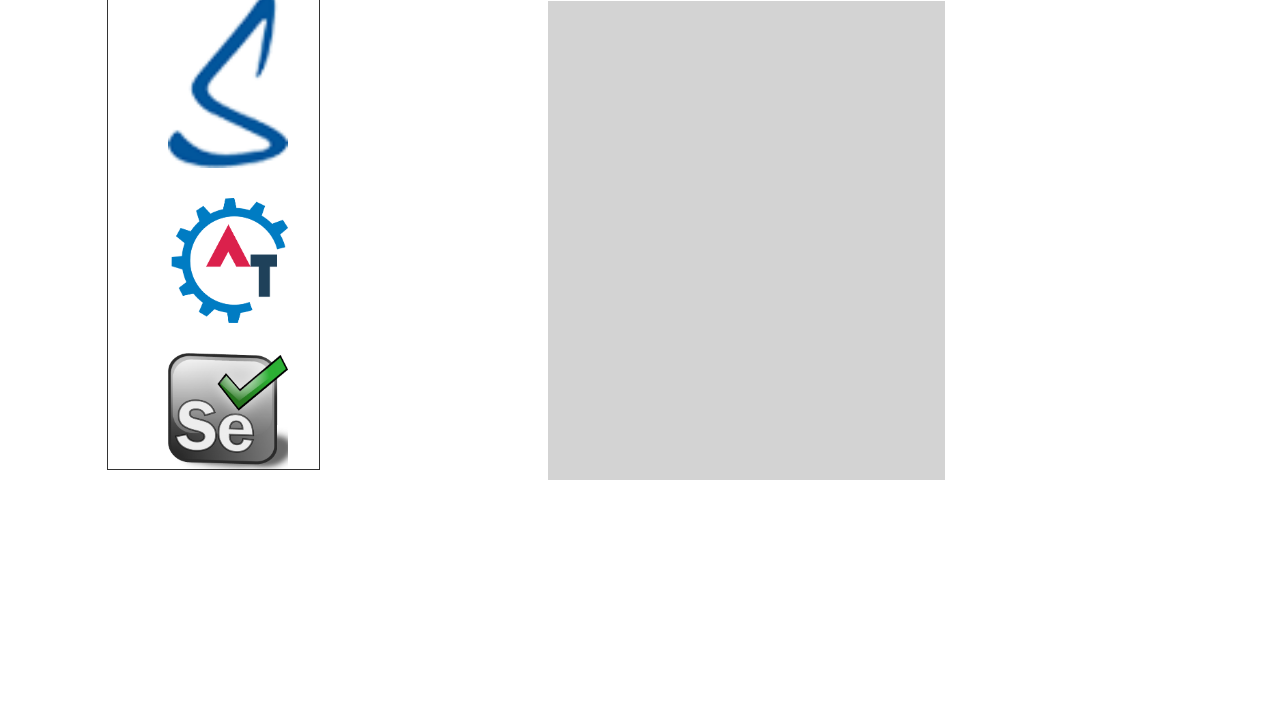

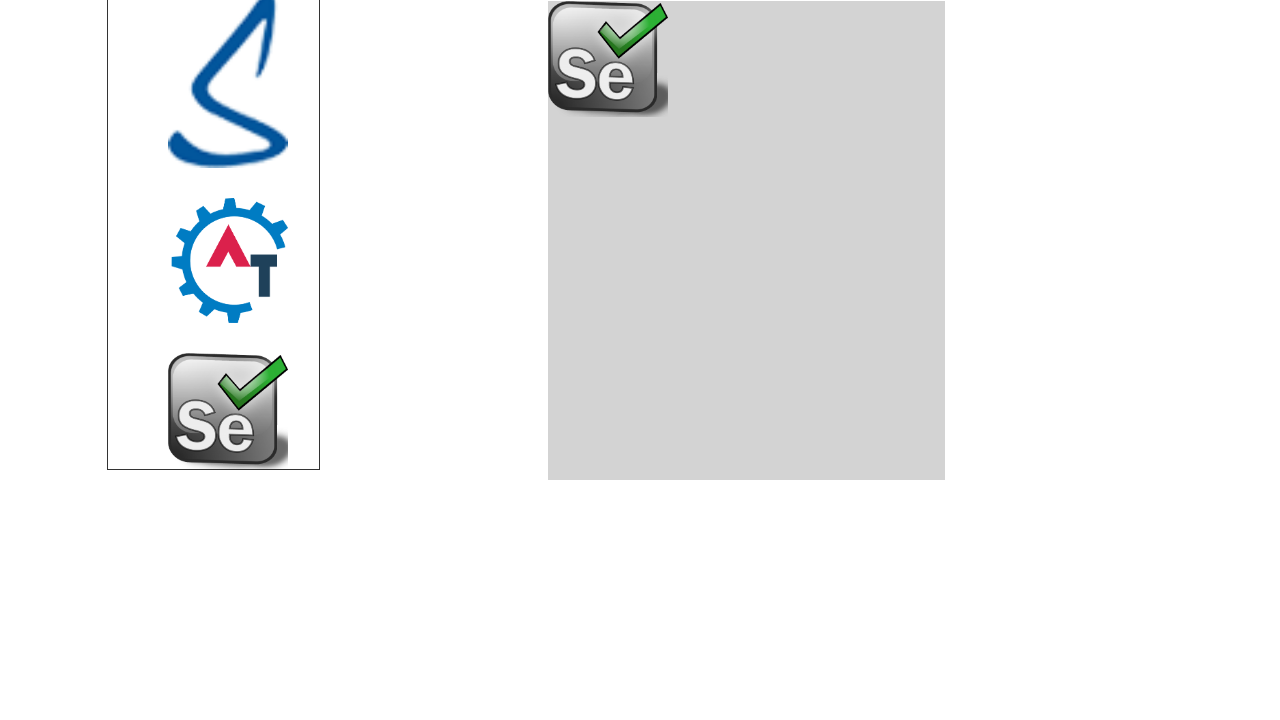